Verifies that the Walmart page title exactly matches the expected title

Starting URL: https://www.walmart.com/

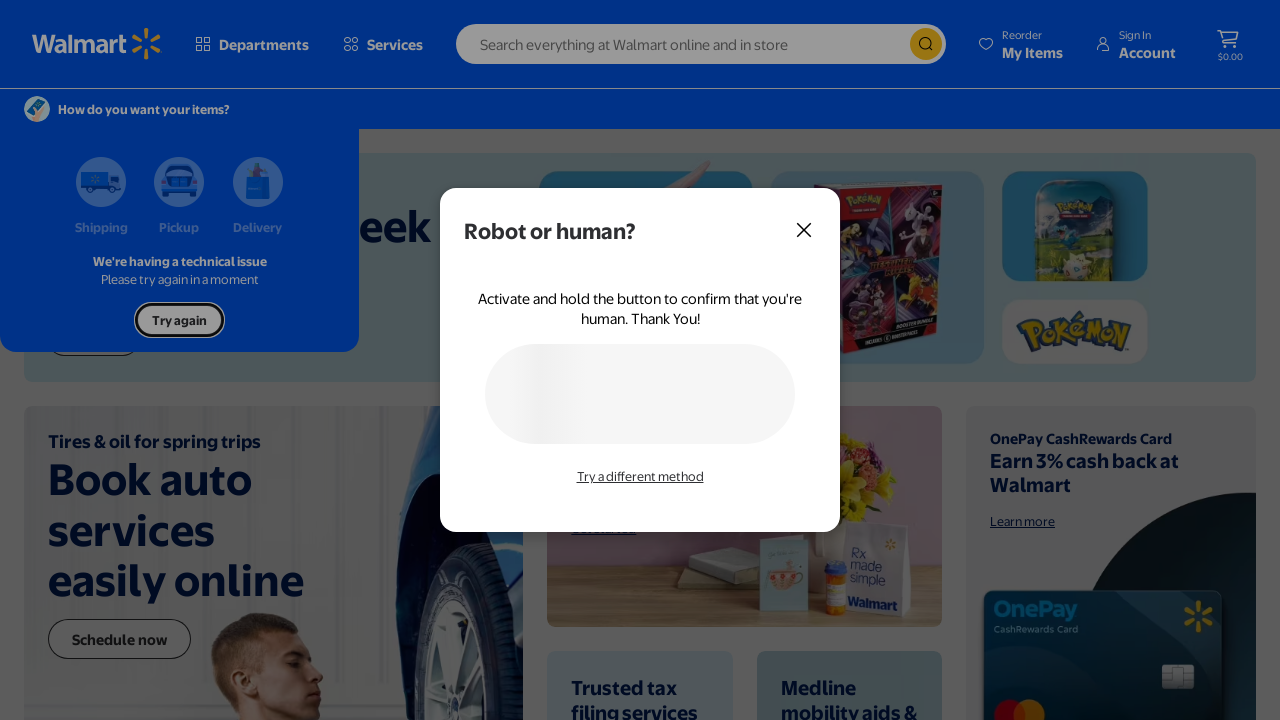

Reloaded the Walmart page
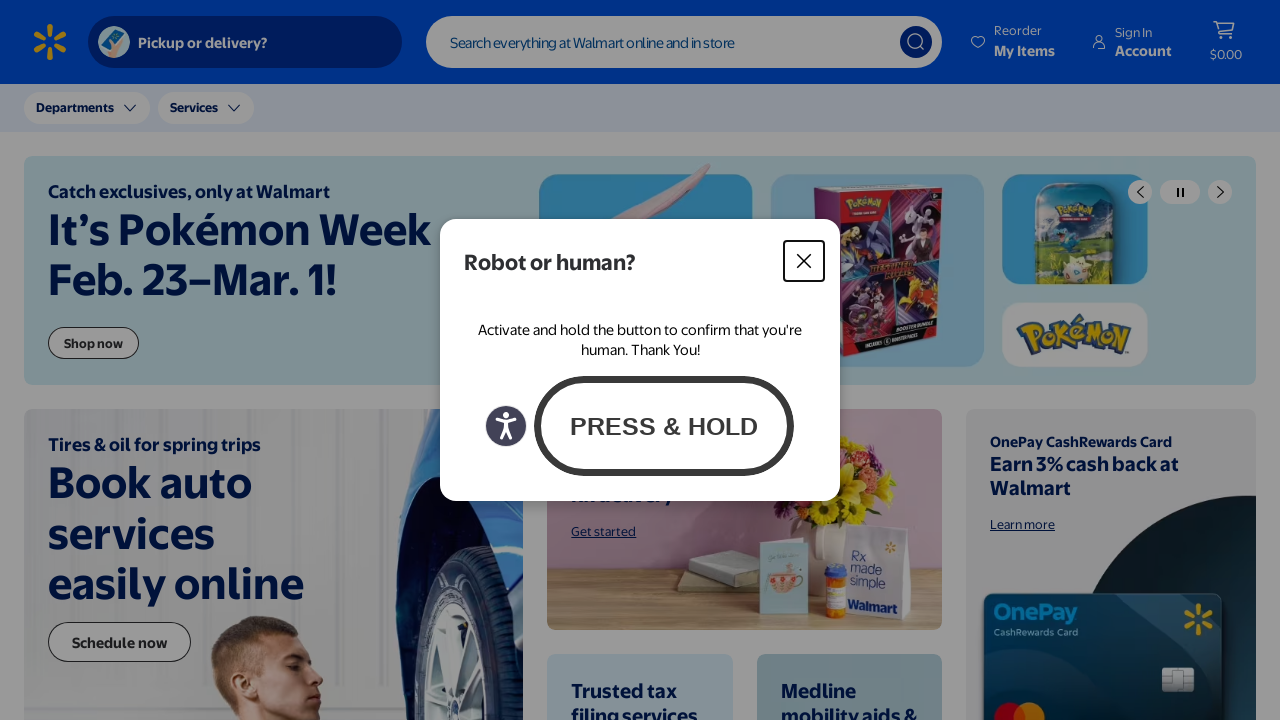

Retrieved page title
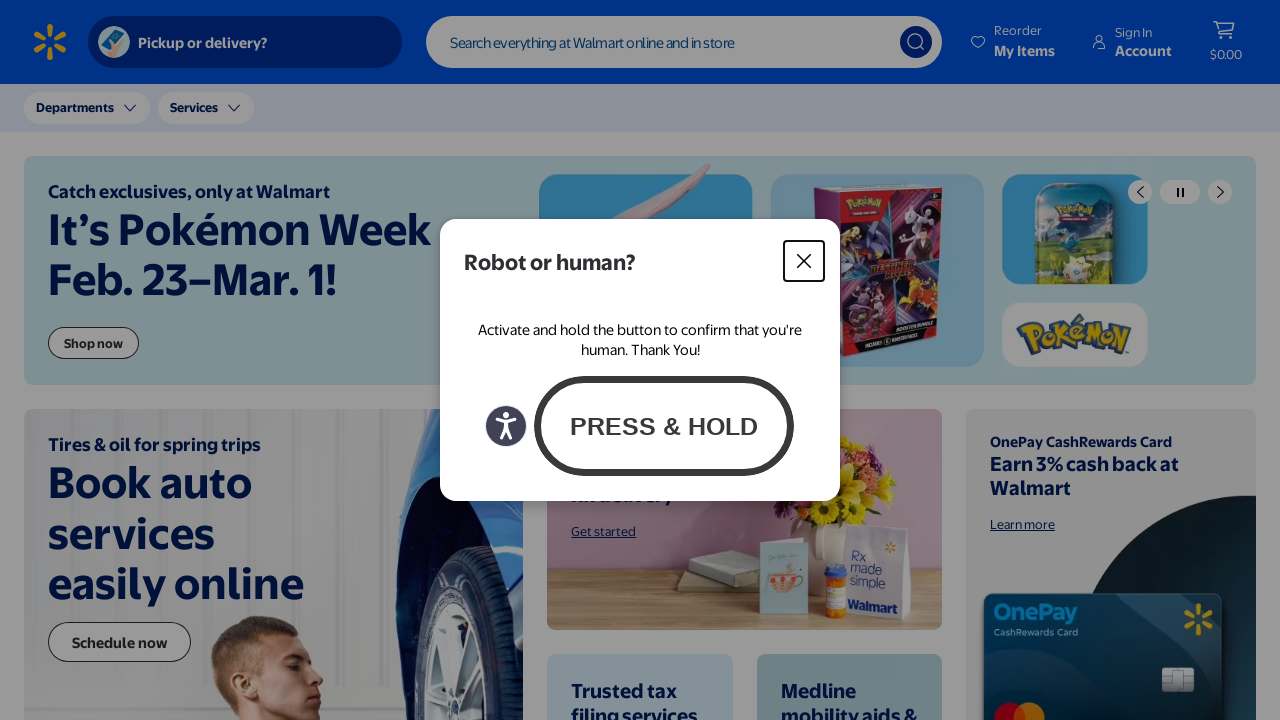

Set expected title to 'Walmart.com | Save Money.Live Better'
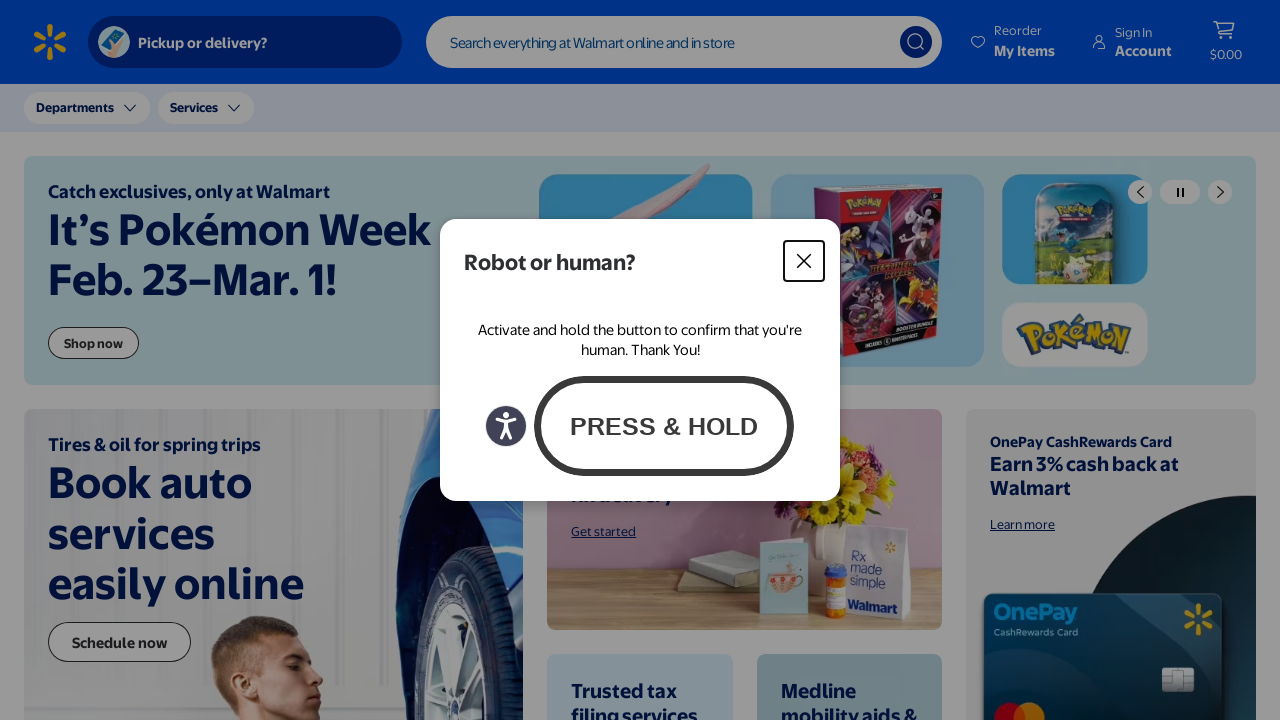

Page title does not match expected title - Test FAILED
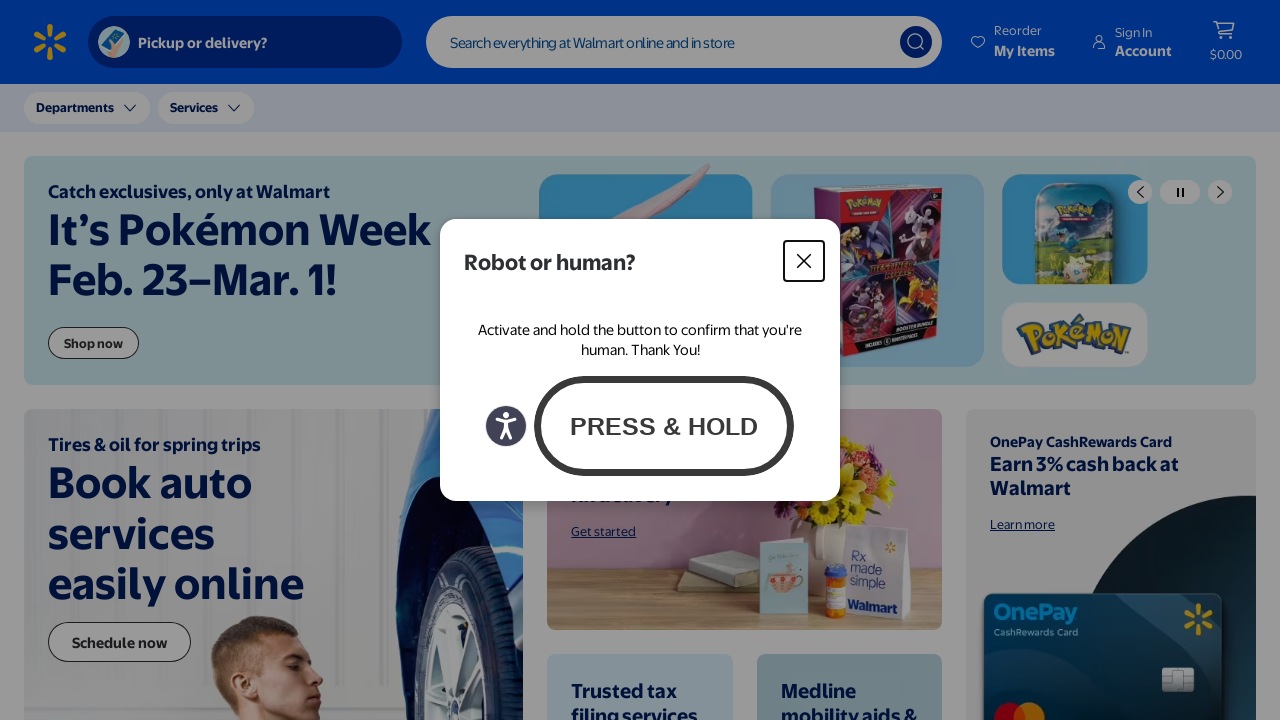

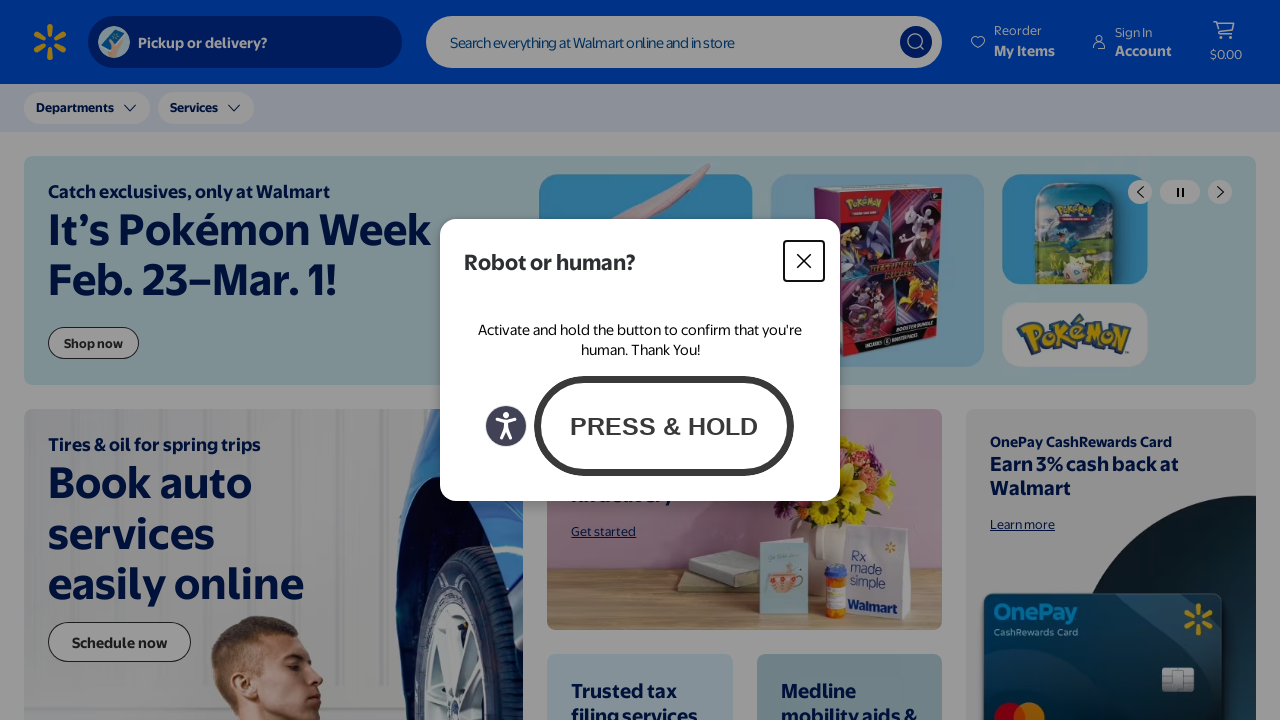